Tests concatenating two negative numbers (-1 and -2 = -1-2)

Starting URL: https://testsheepnz.github.io/BasicCalculator

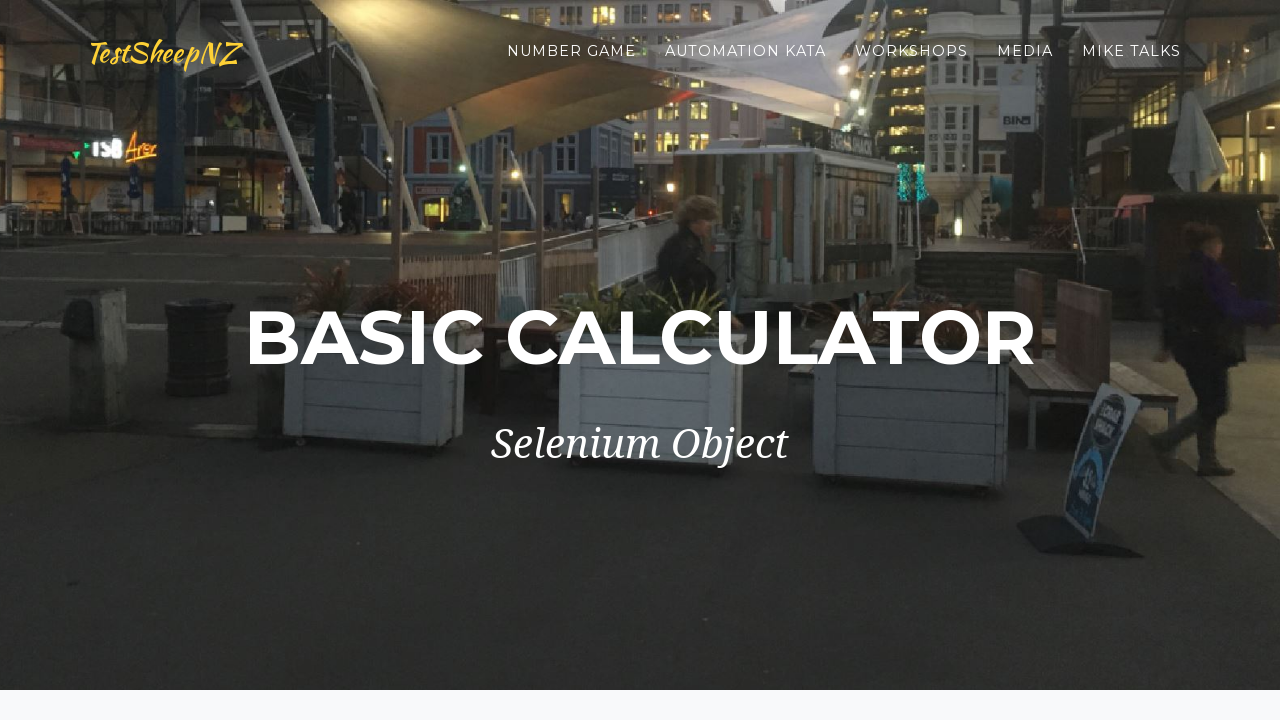

Selected 'Prototype' build version on #selectBuild
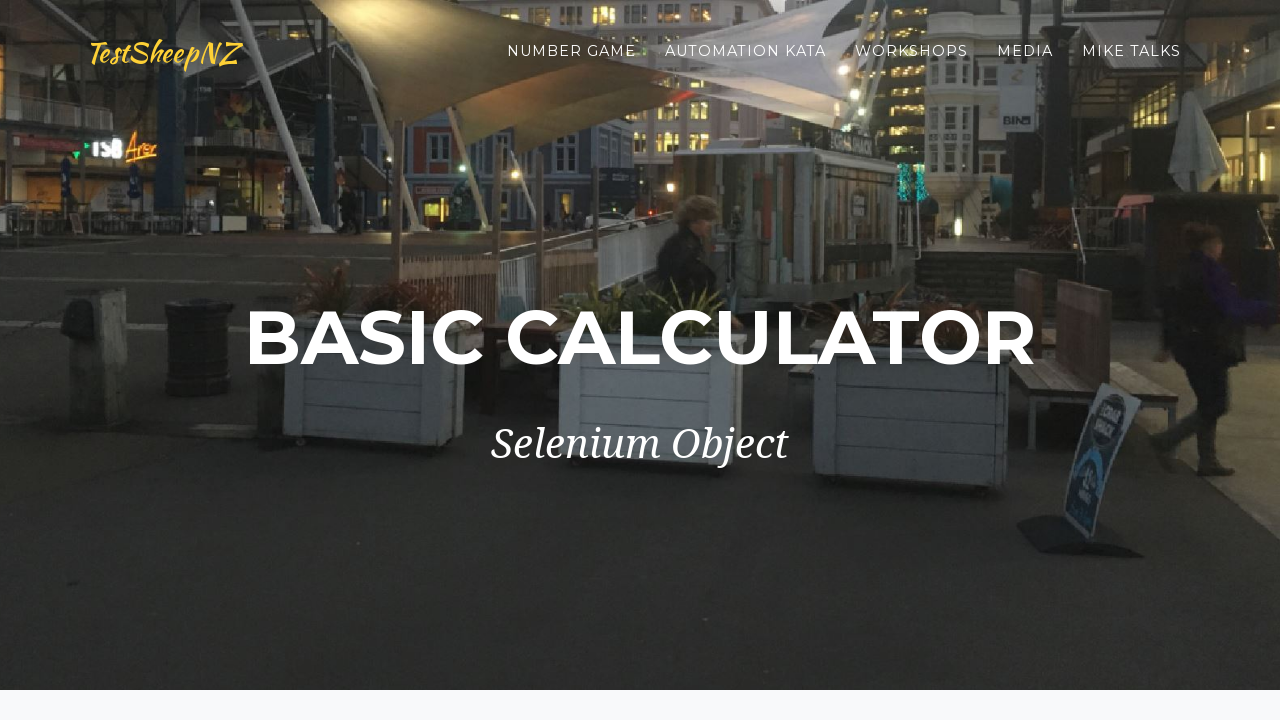

Entered -1 into first number field on #number1Field
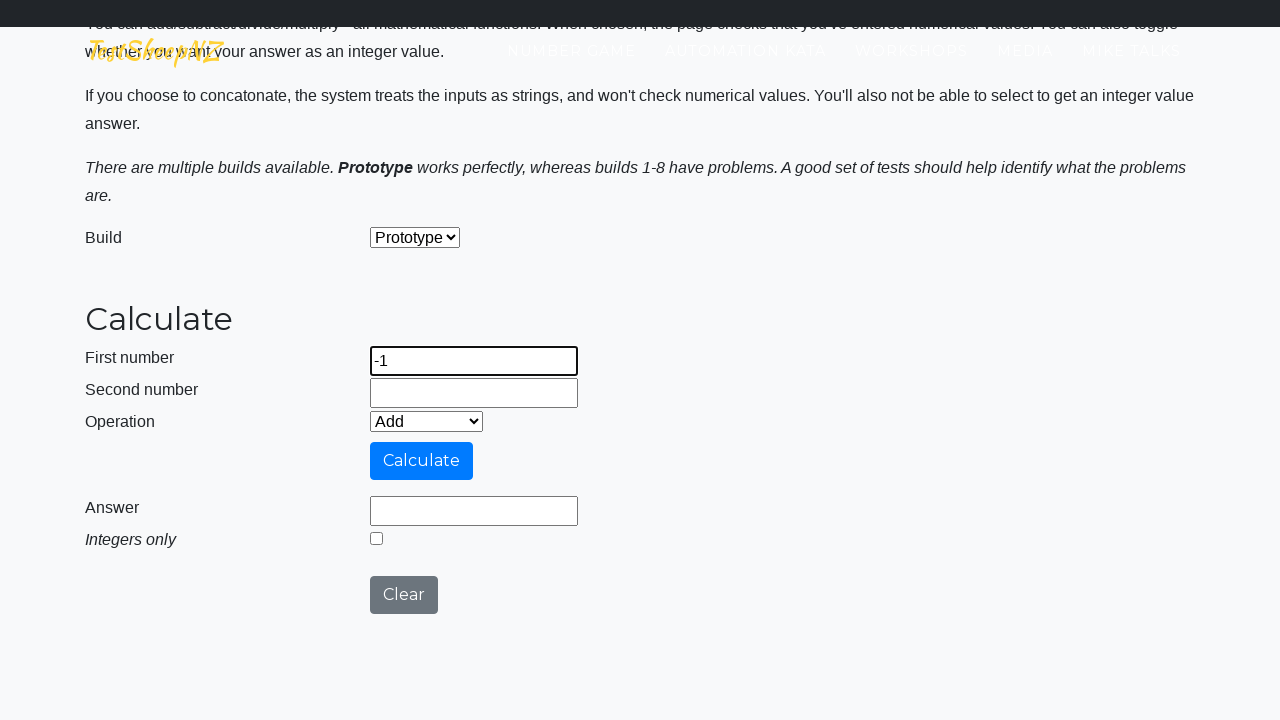

Entered -2 into second number field on #number2Field
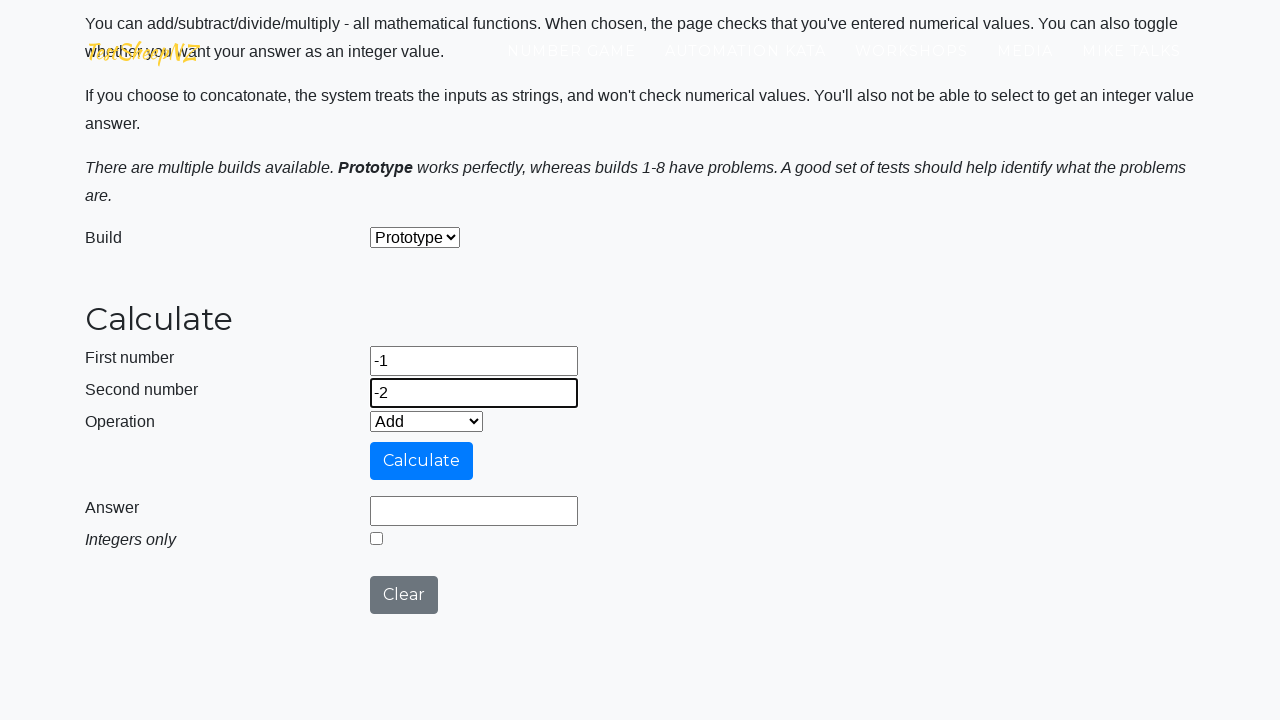

Selected 'Concatenate' operation on #selectOperationDropdown
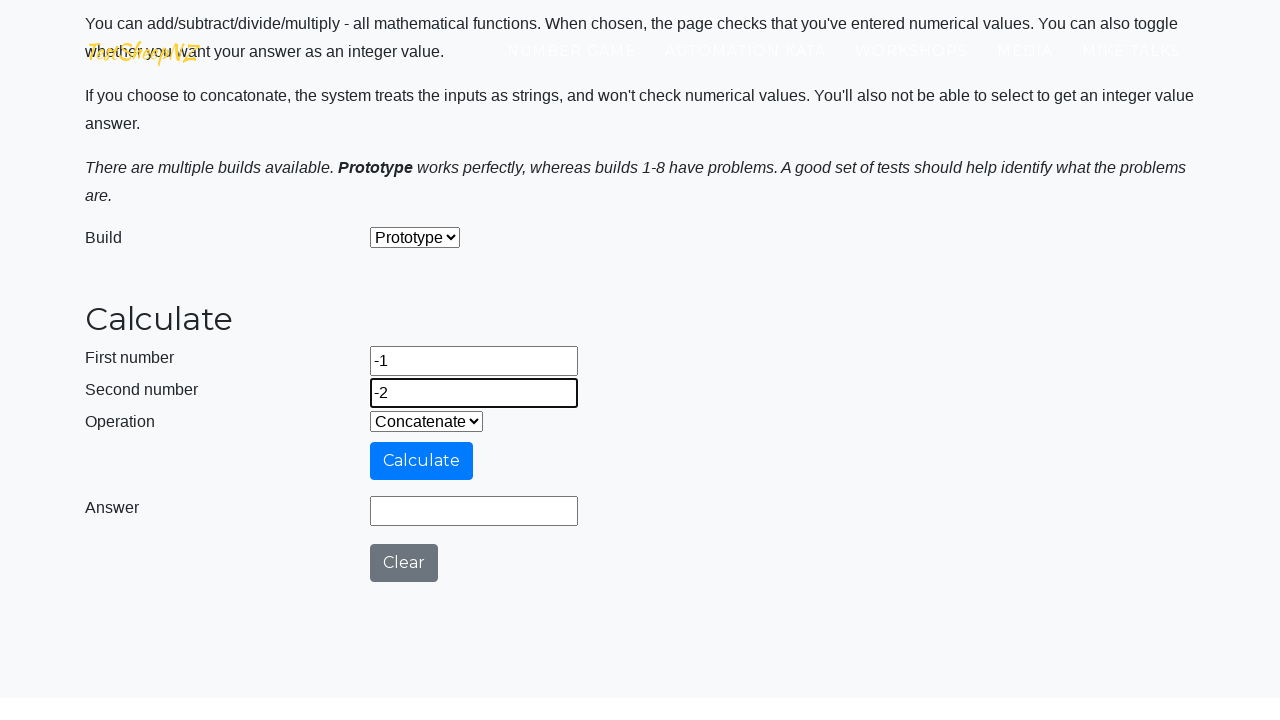

Clicked calculate button at (422, 461) on #calculateButton
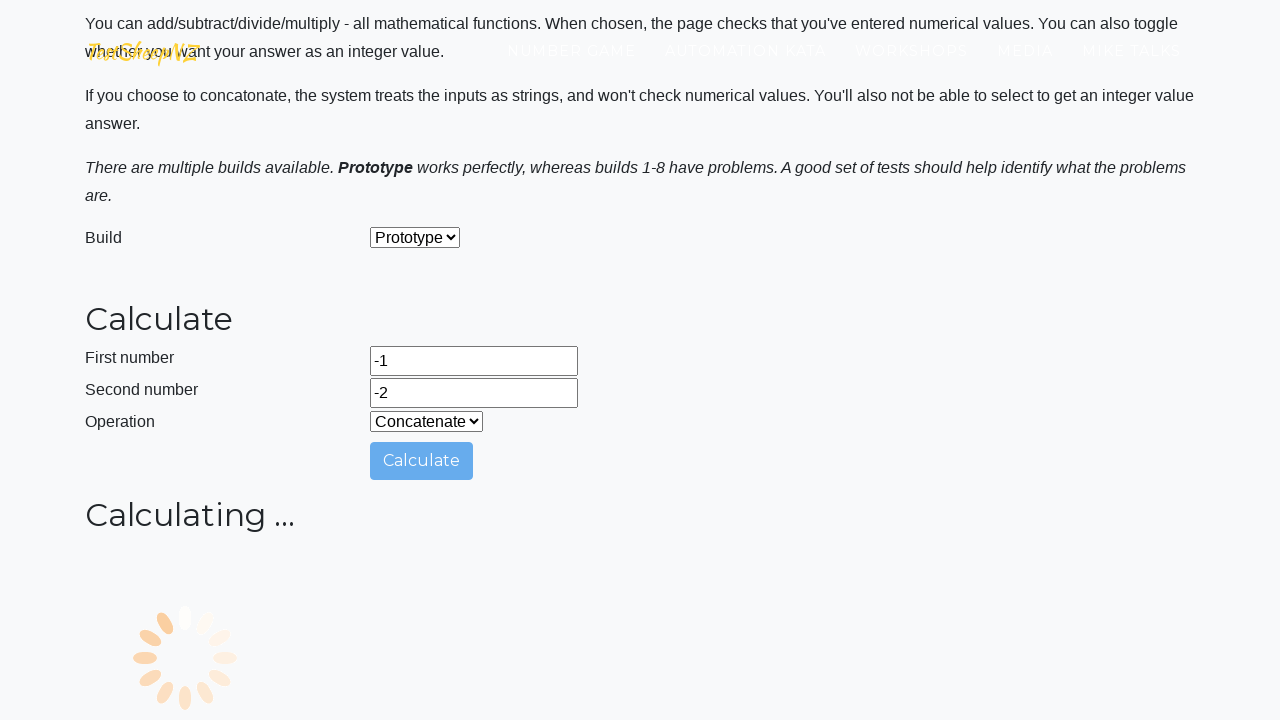

Answer field appeared with result -1-2
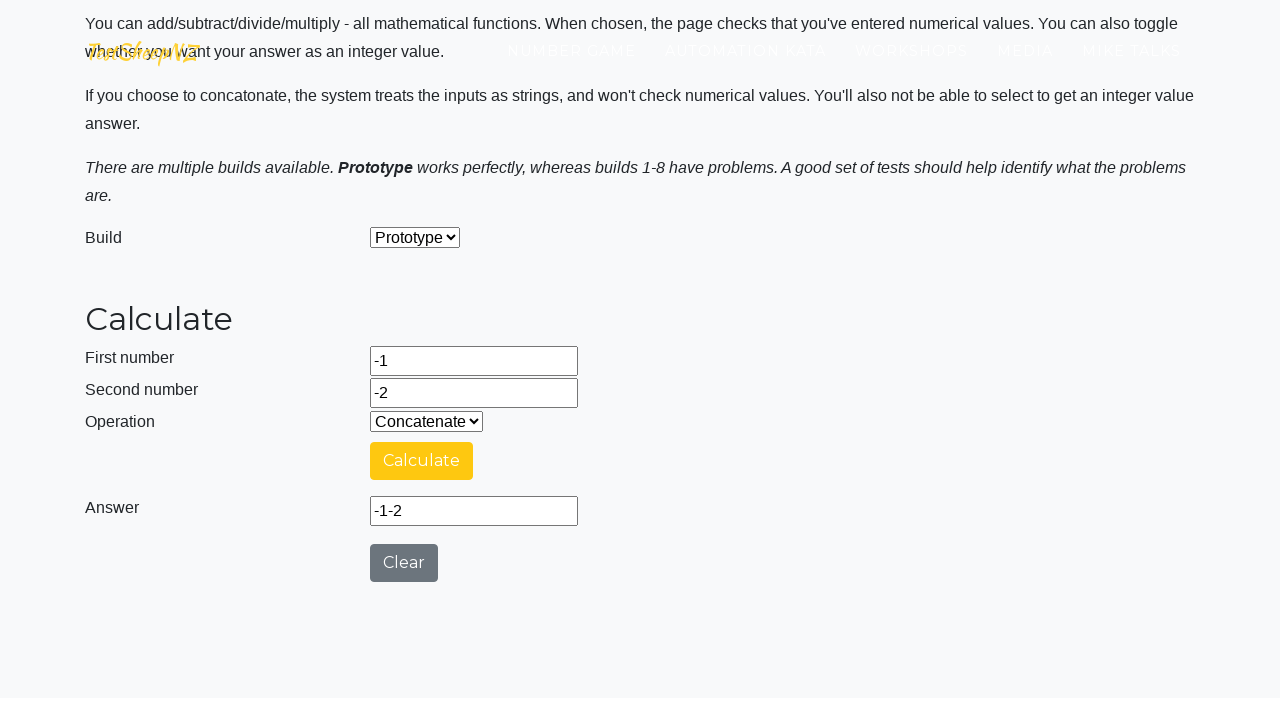

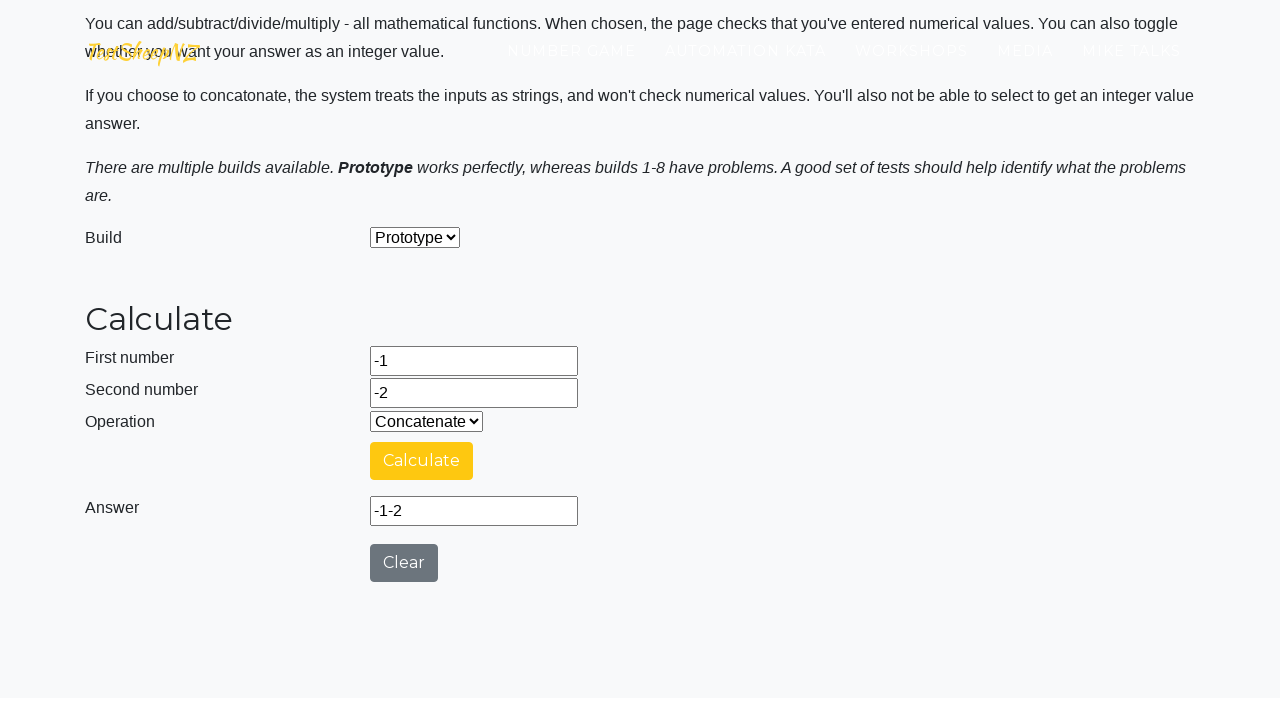